Tests accepting a prompt alert with input text by clicking prompt button in new tab and verifying the output

Starting URL: https://www.hyrtutorials.com/p/window-handles-practice.html

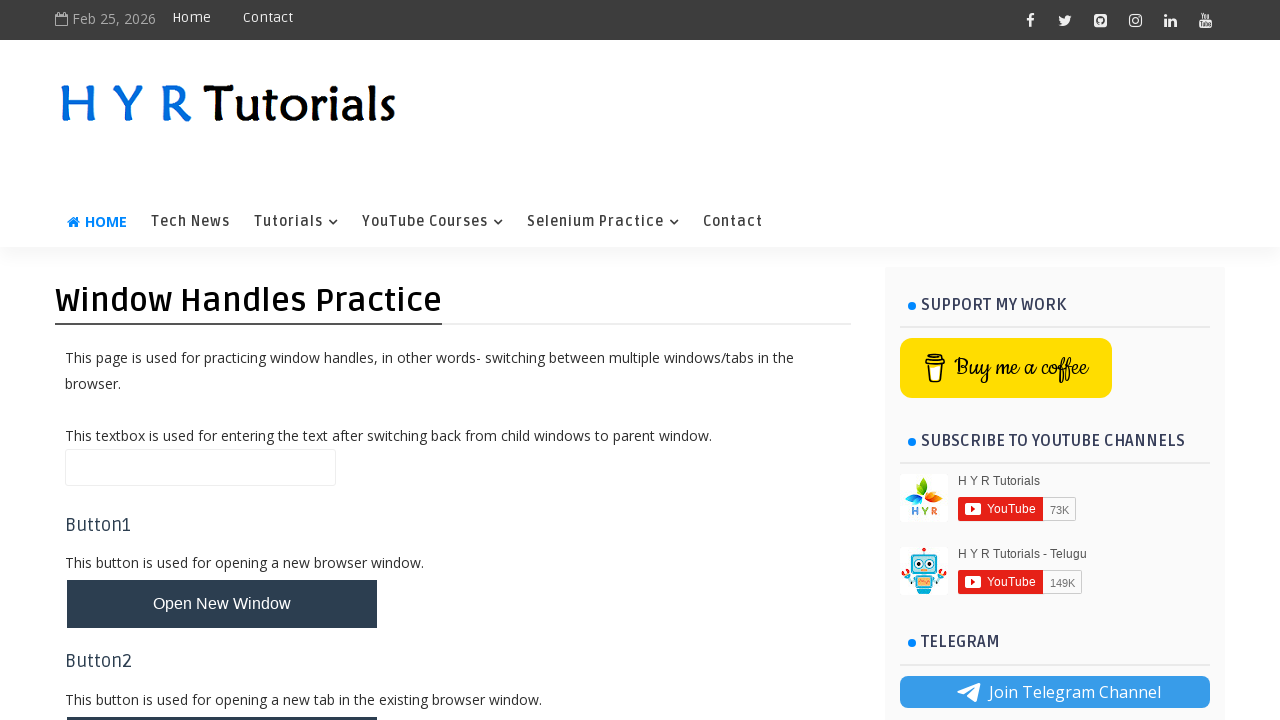

Scrolled to and located the Open New Tab button
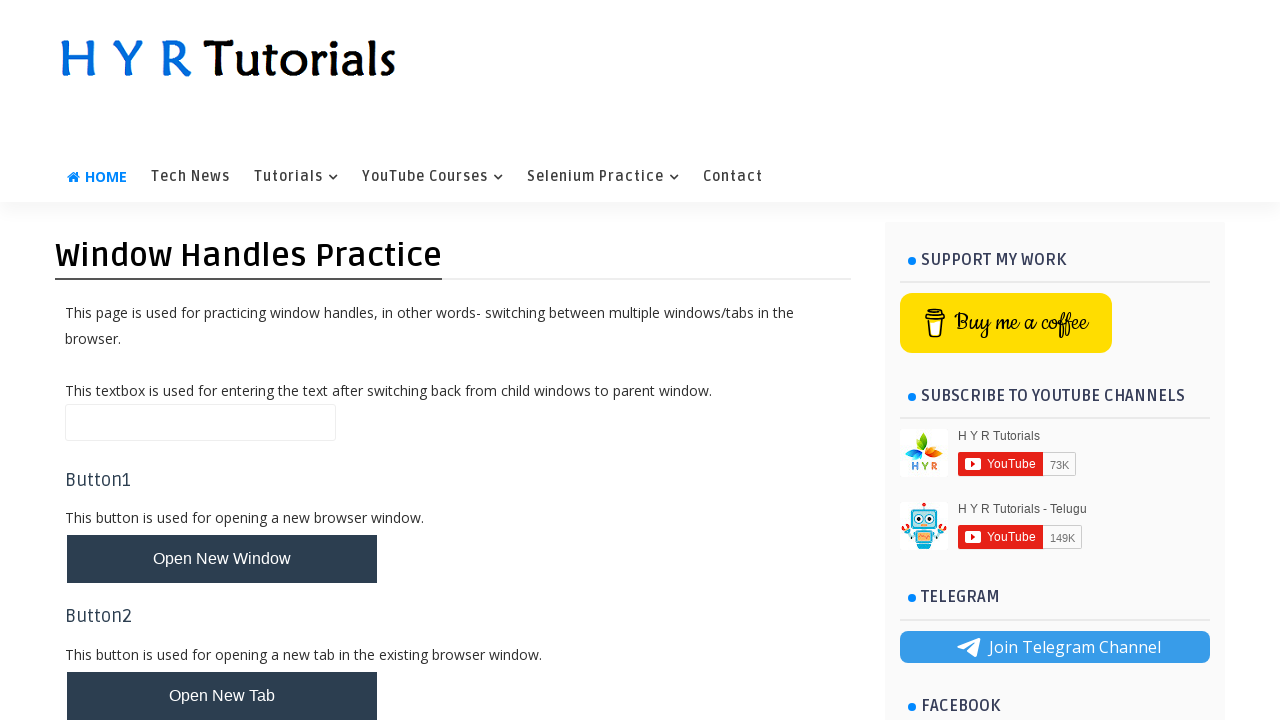

Clicked the Open New Tab button to open new tab at (222, 696) on #newTabBtn
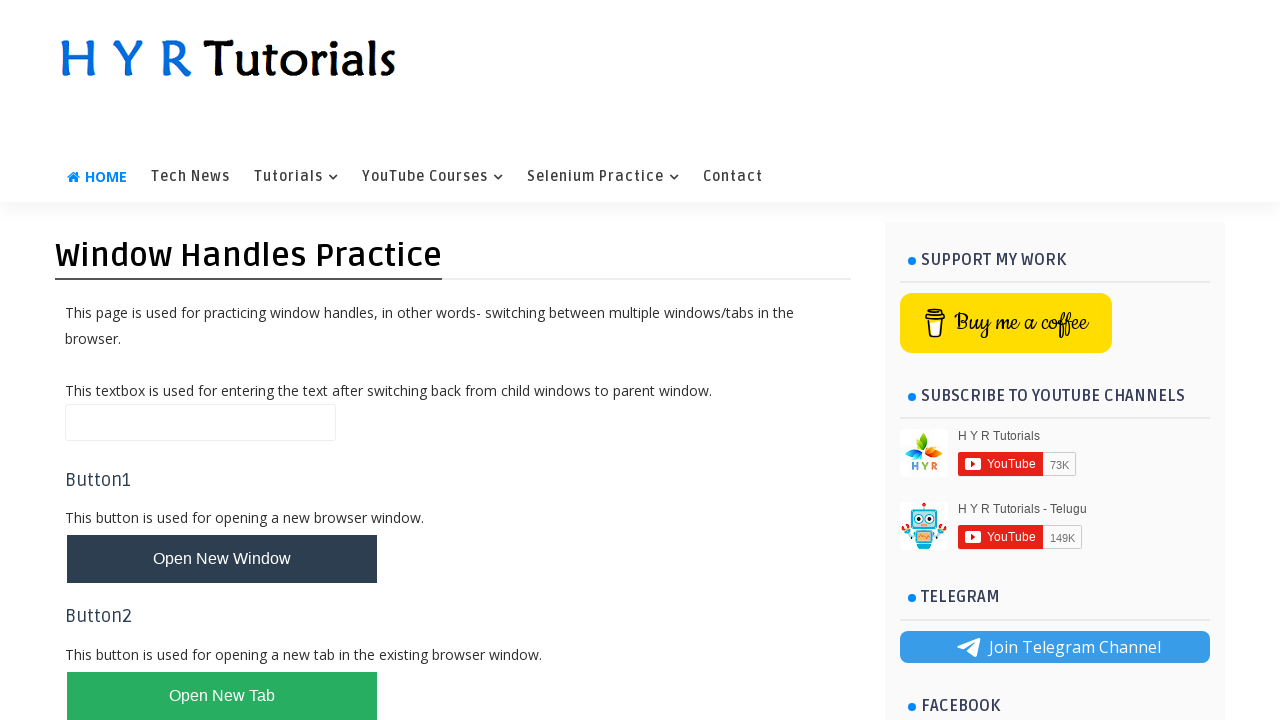

New tab popup opened successfully
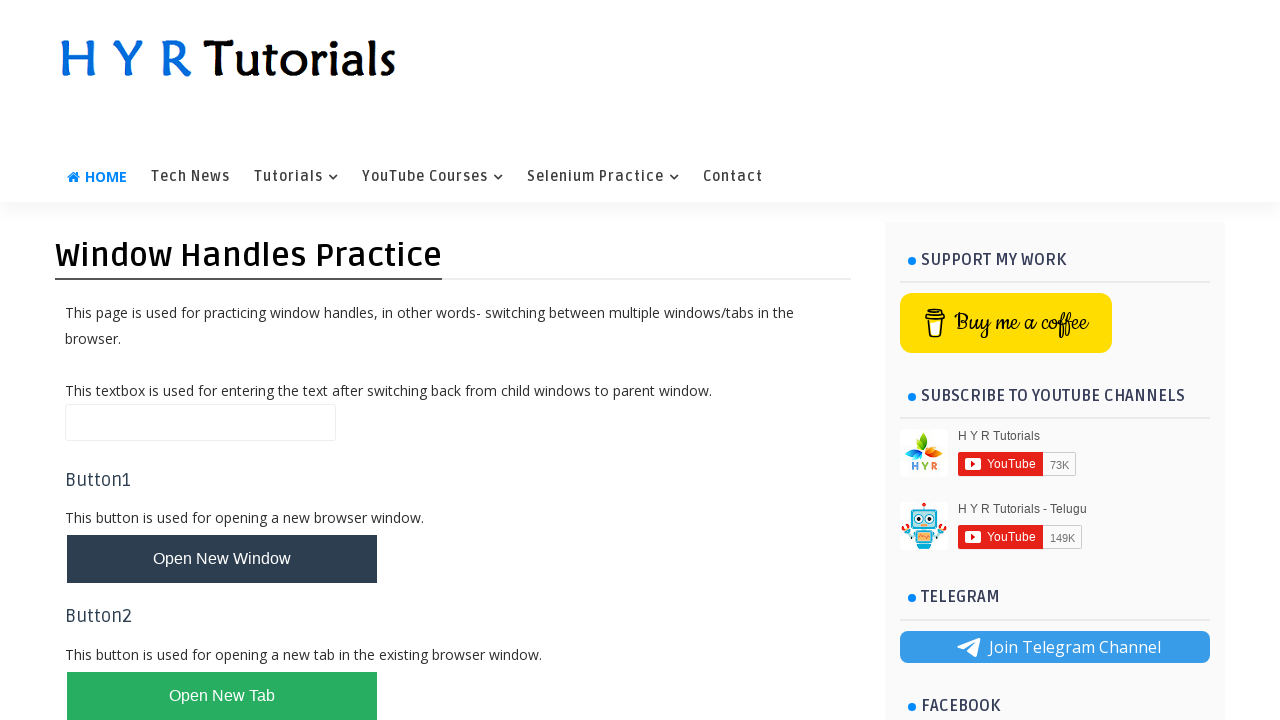

Set up dialog handler to accept prompts with input 'zera'
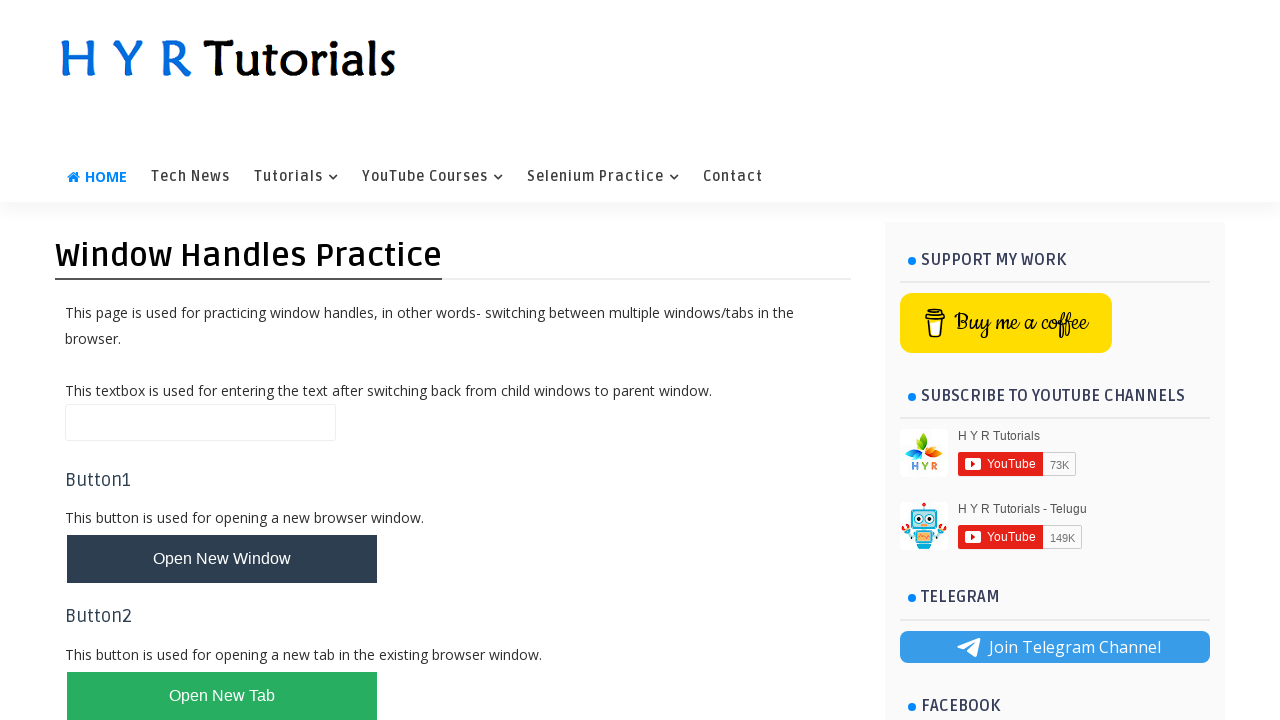

Scrolled to and located the prompt button
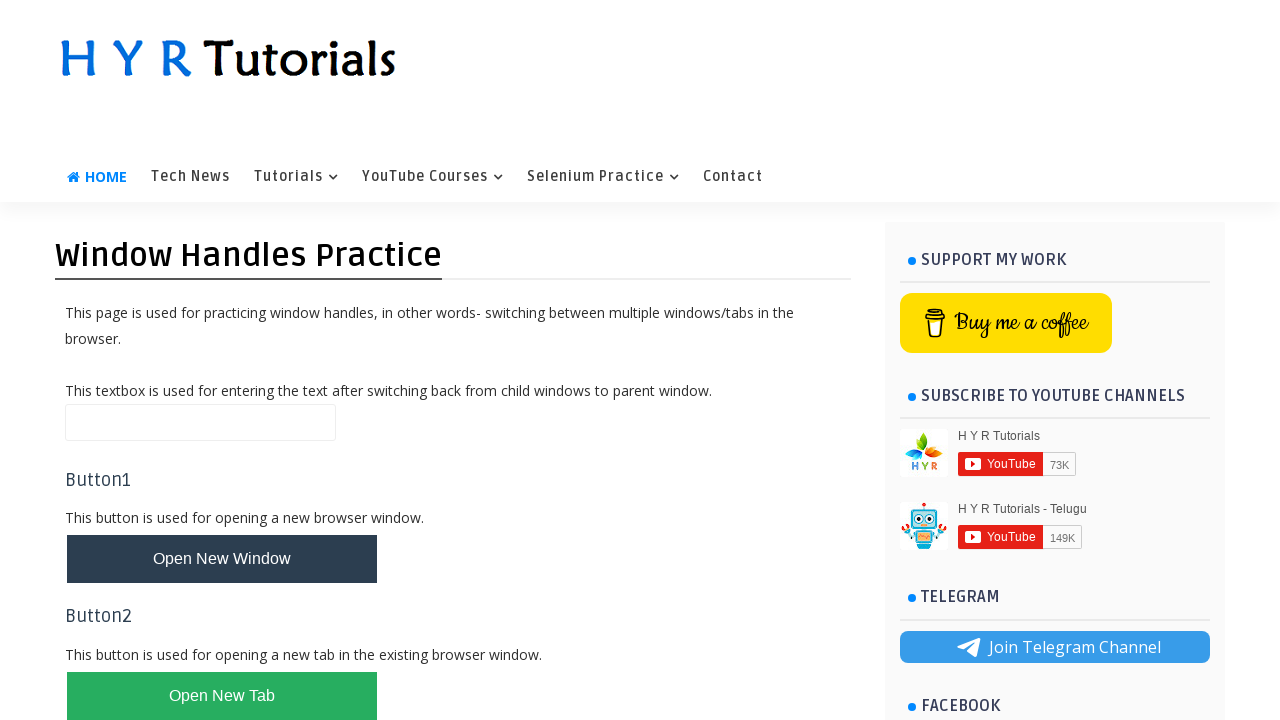

Clicked the prompt button to trigger prompt dialog at (114, 652) on xpath=//button[@id='promptBox']
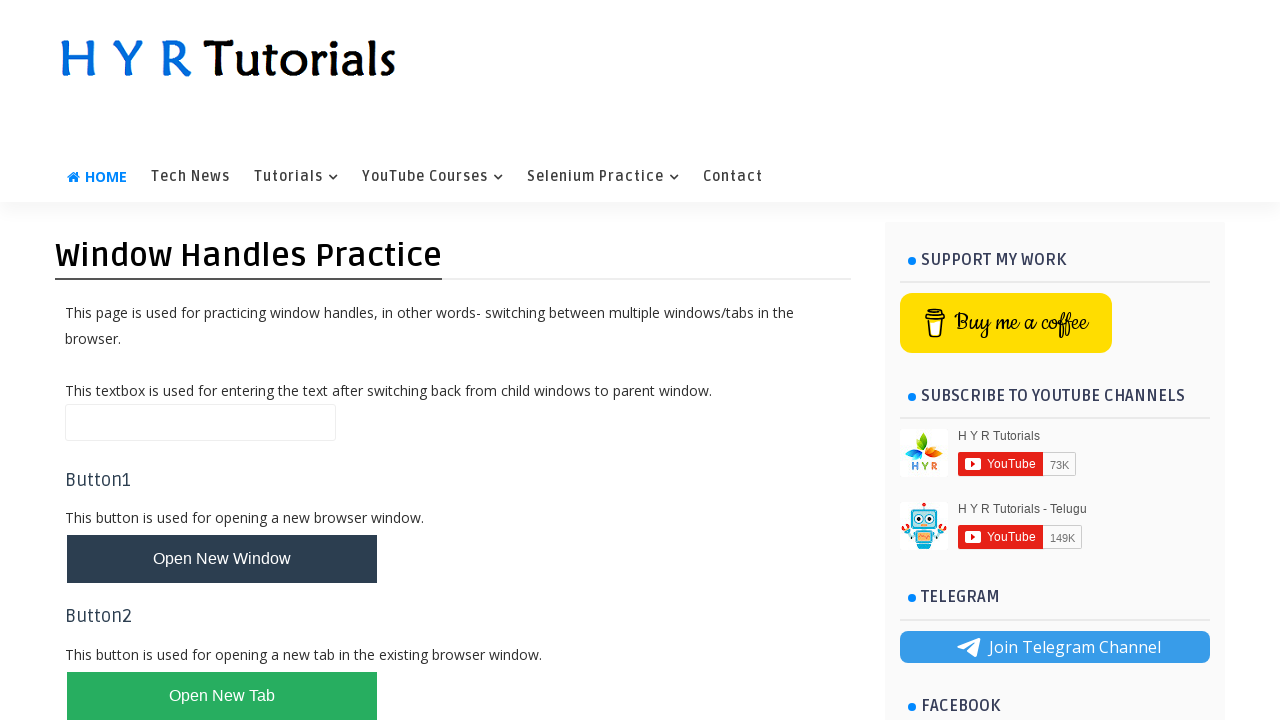

Verified that output div is visible after accepting prompt
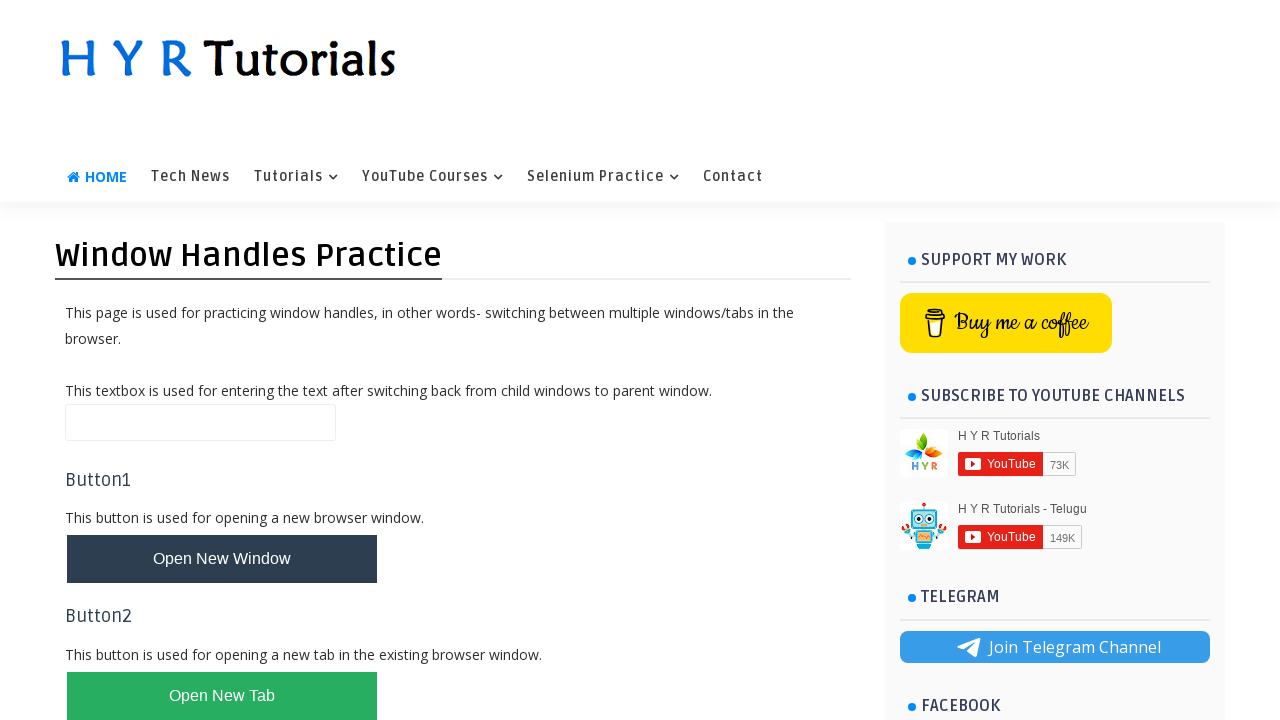

Closed the new tab
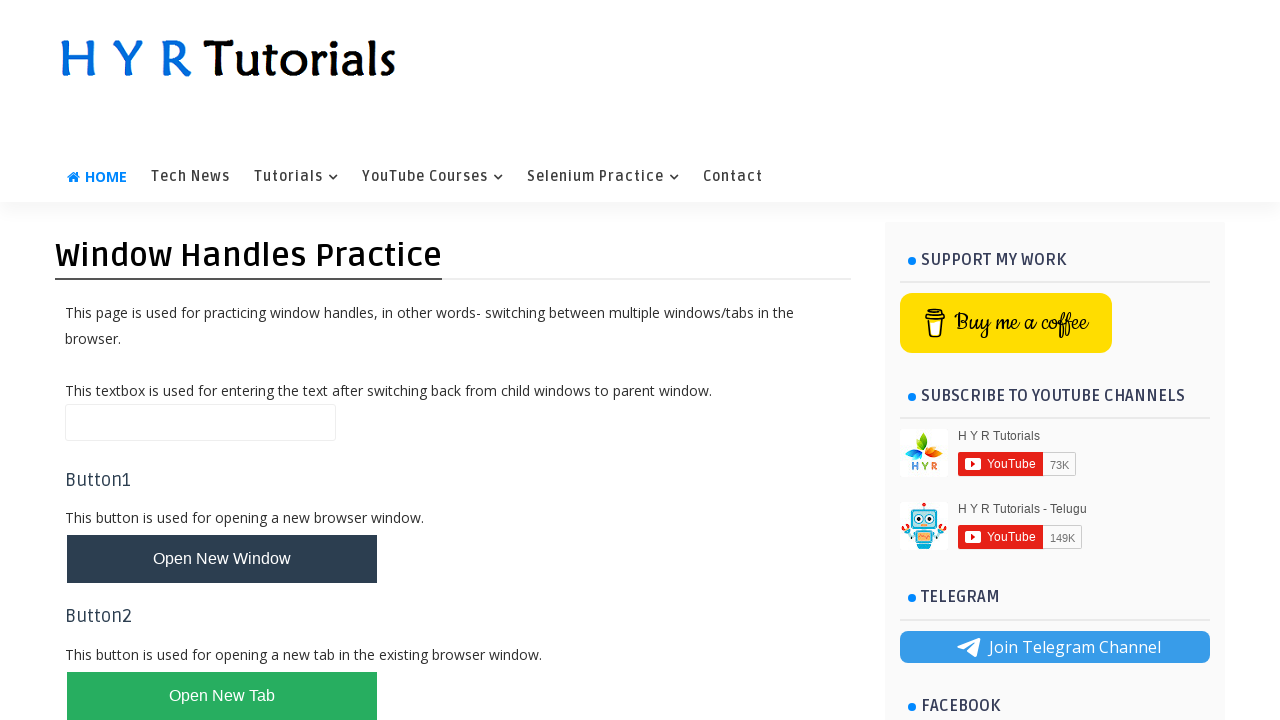

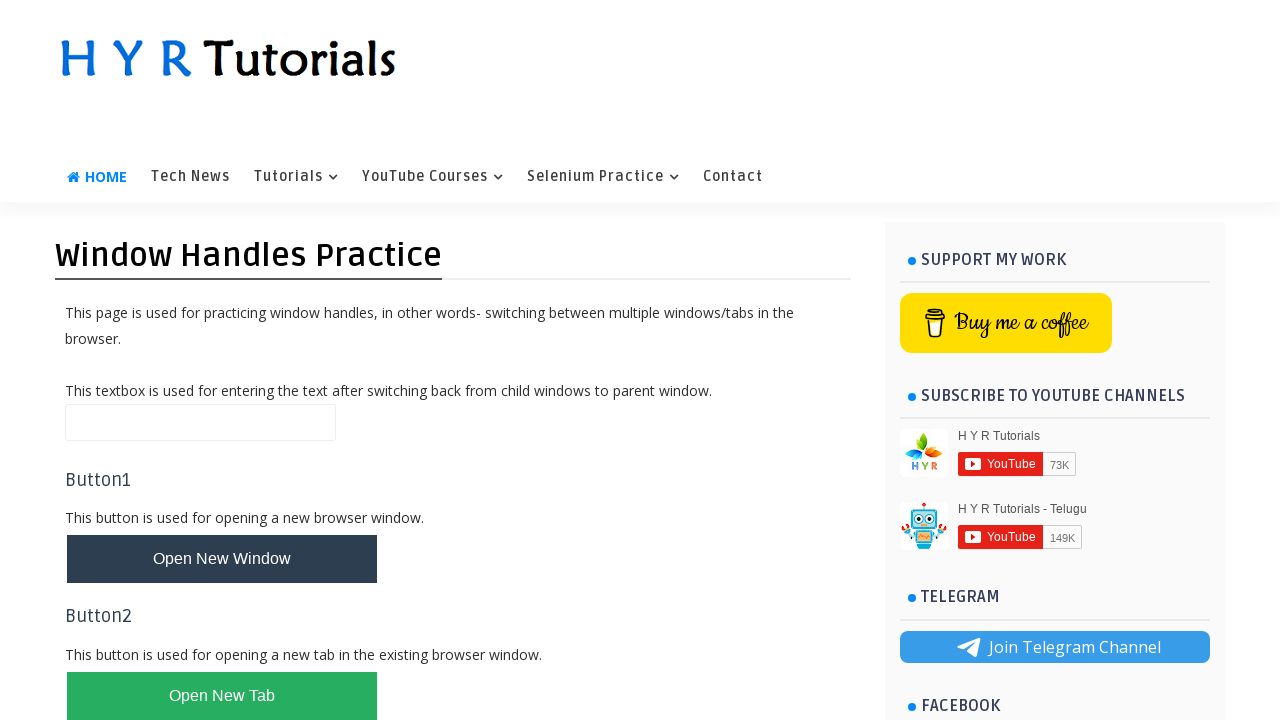